Tests a math quiz form by reading two numbers from the page, calculating their sum, selecting the result from a dropdown, and submitting the form.

Starting URL: http://suninjuly.github.io/selects1.html

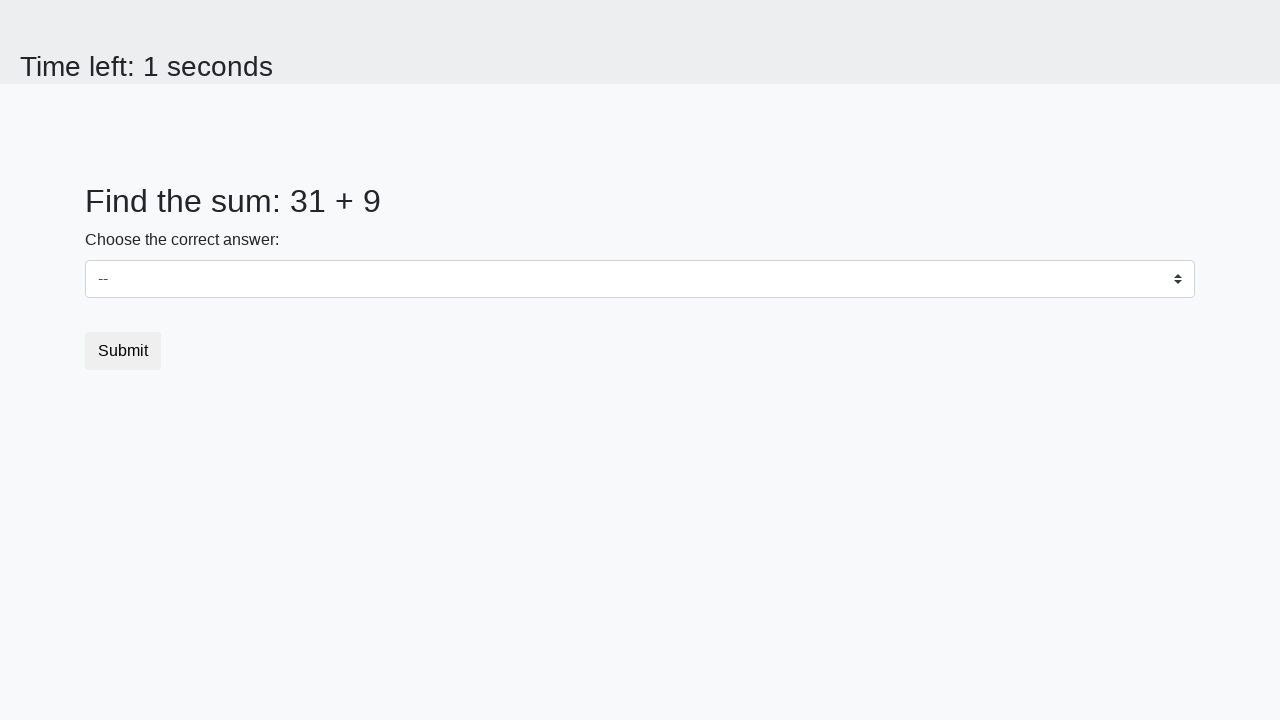

Read first number from #num1 element
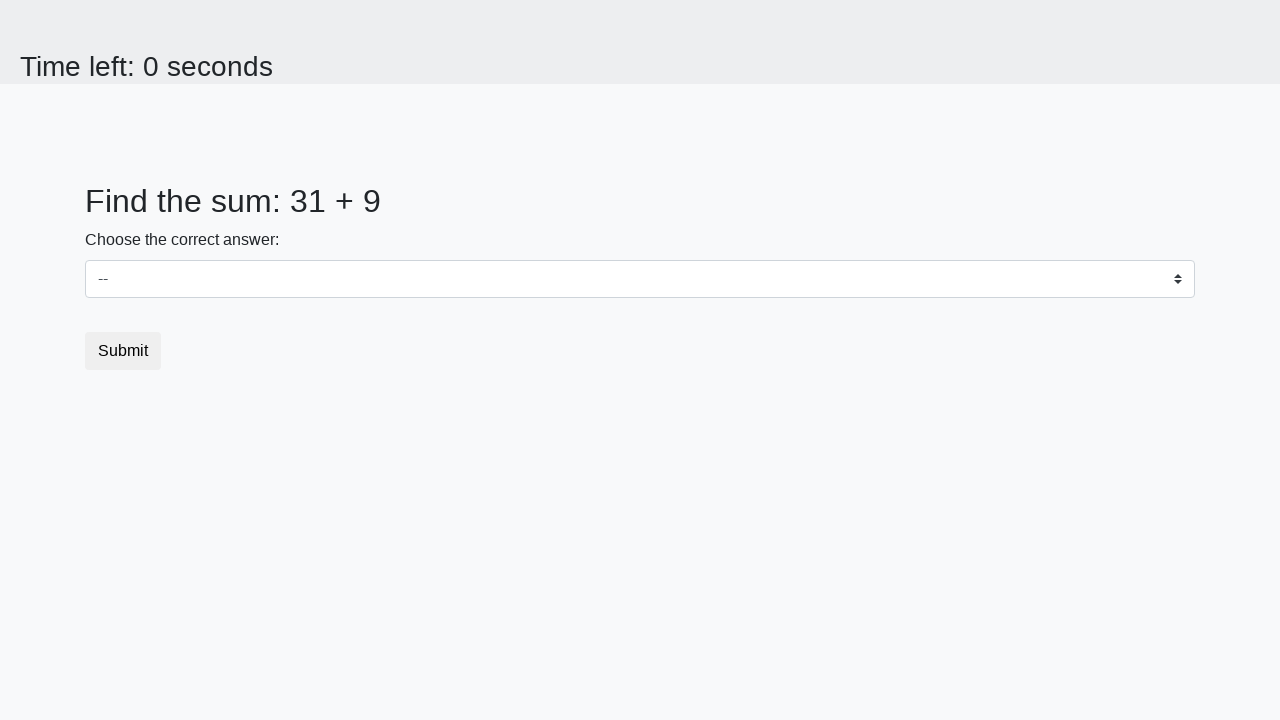

Read second number from #num2 element
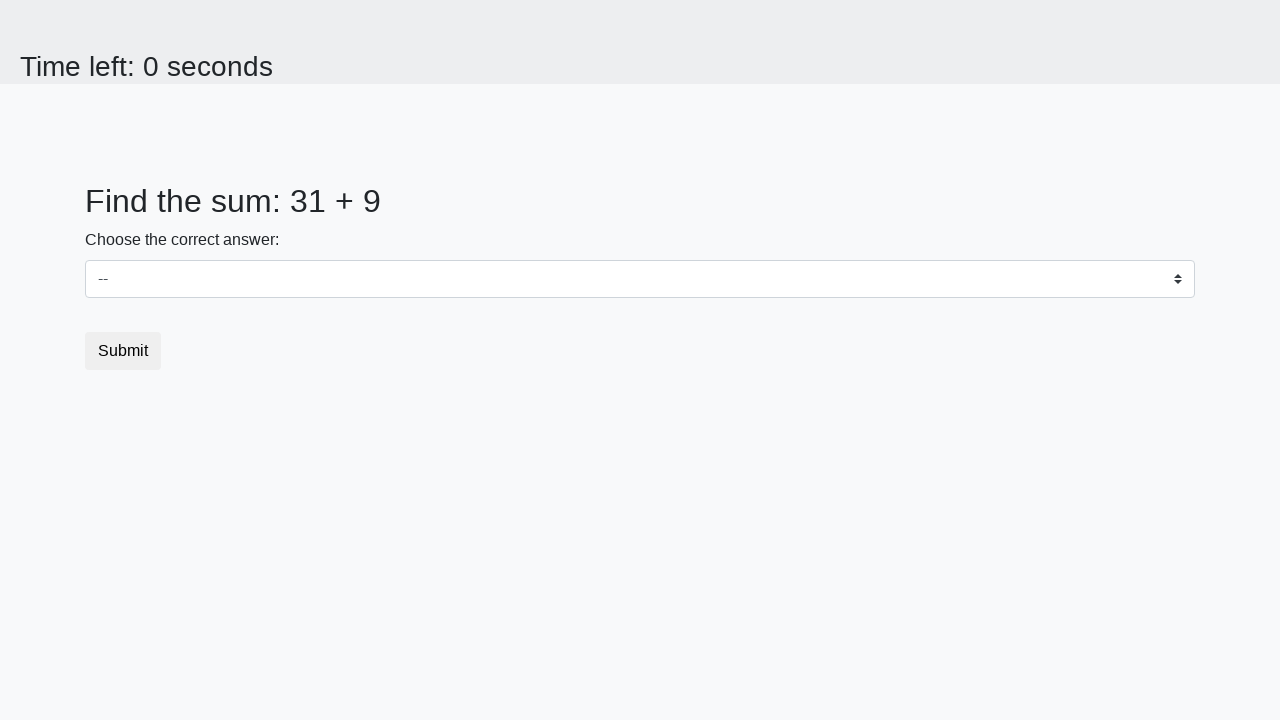

Calculated sum: 31 + 9 = 40
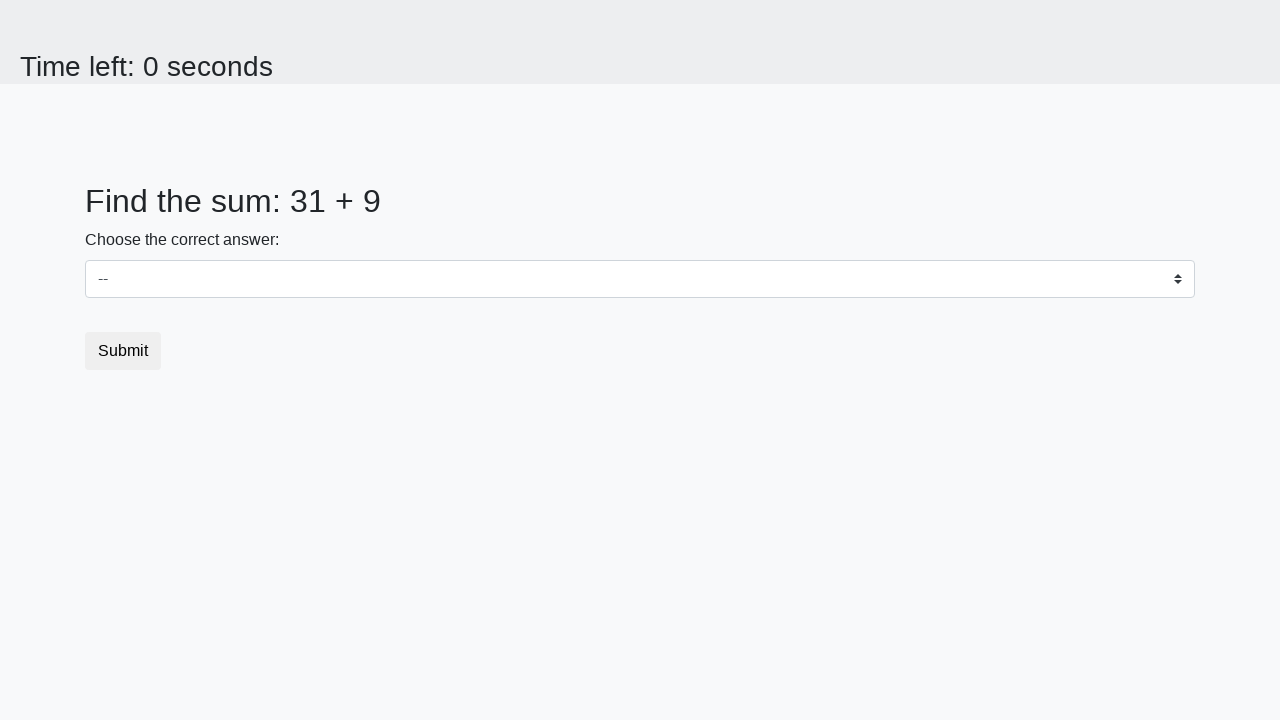

Selected result value 40 from dropdown on select
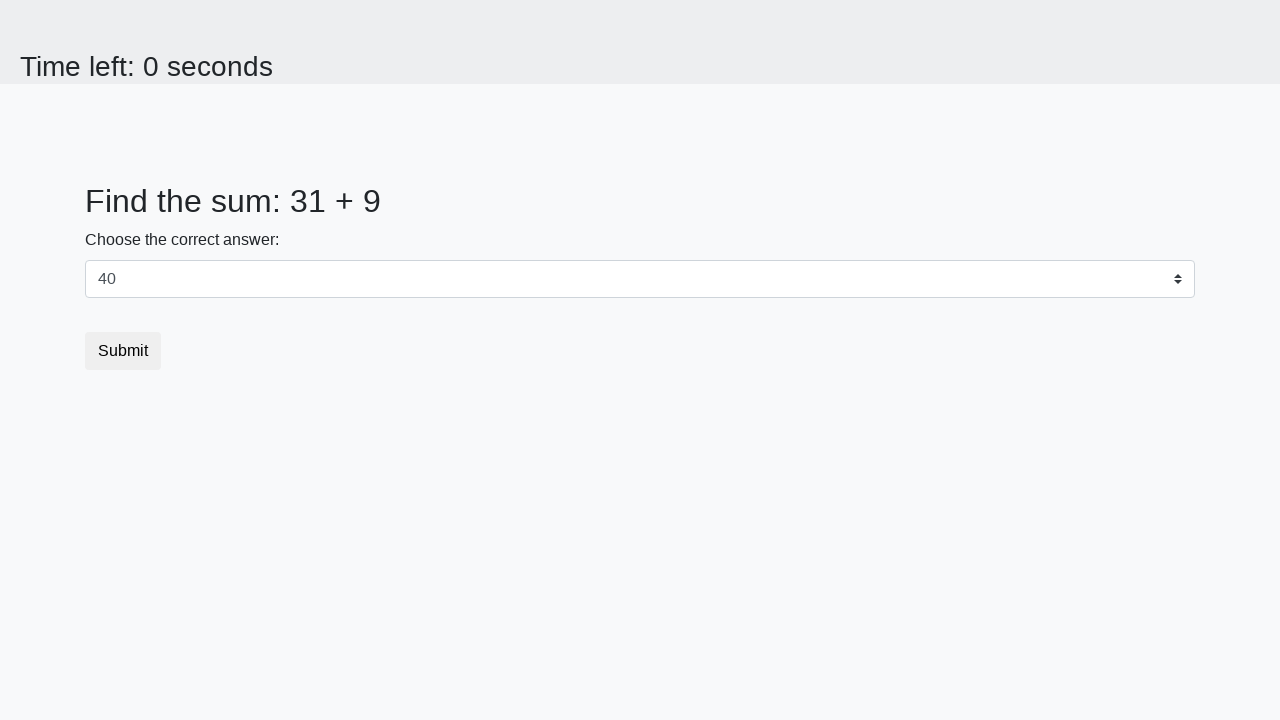

Clicked submit button to submit the form at (123, 351) on button.btn
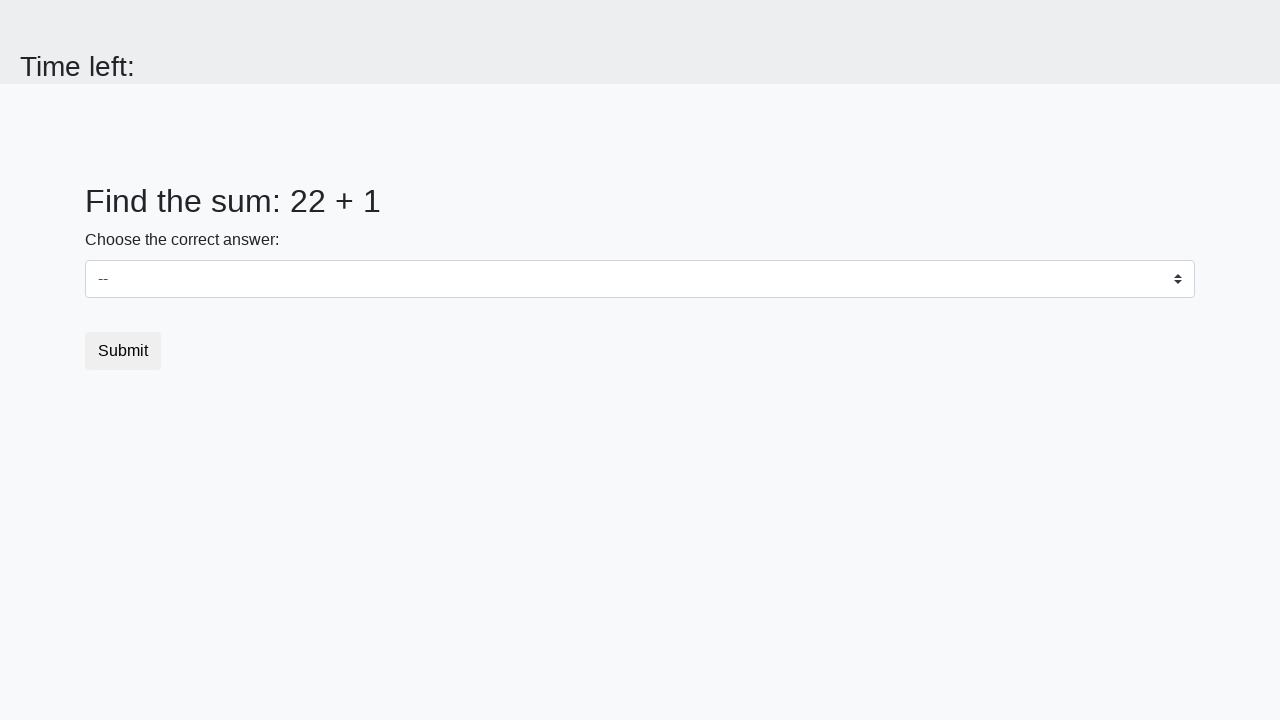

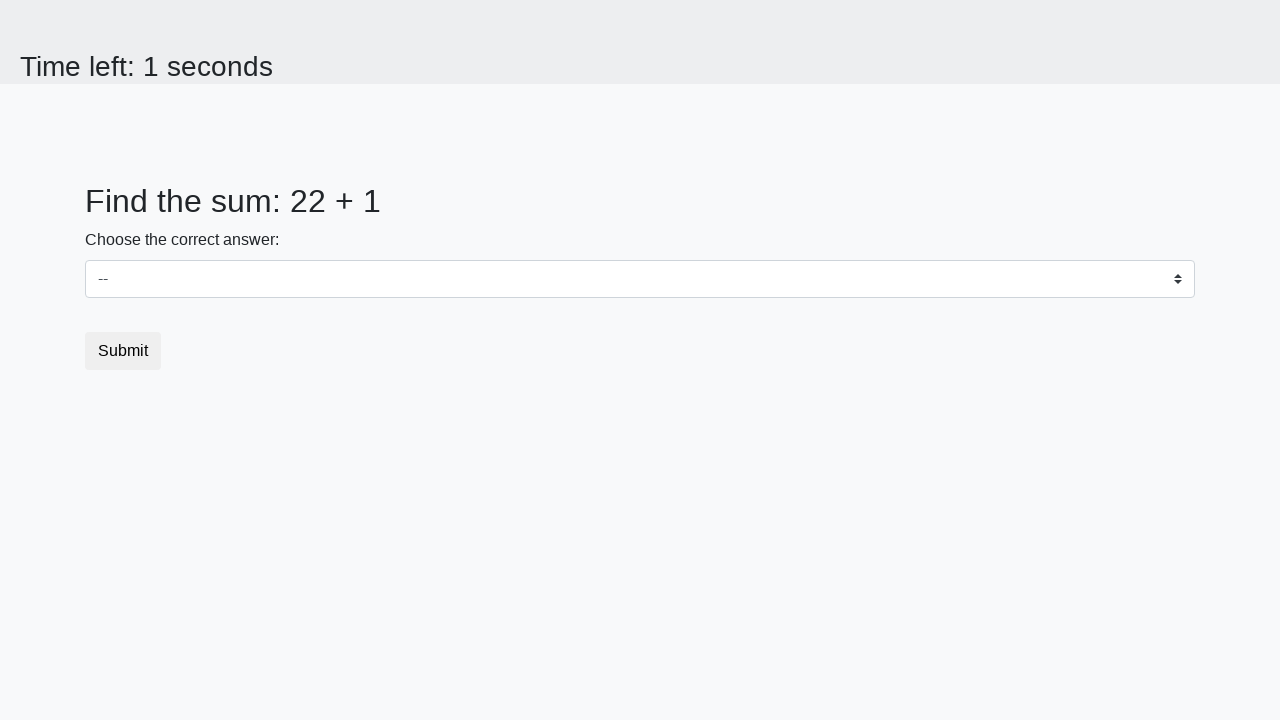